Tests A/B test opt-out functionality by visiting the split test page, verifying initial A/B test state, adding an opt-out cookie, refreshing the page, and confirming the opt-out was successful.

Starting URL: http://the-internet.herokuapp.com/abtest

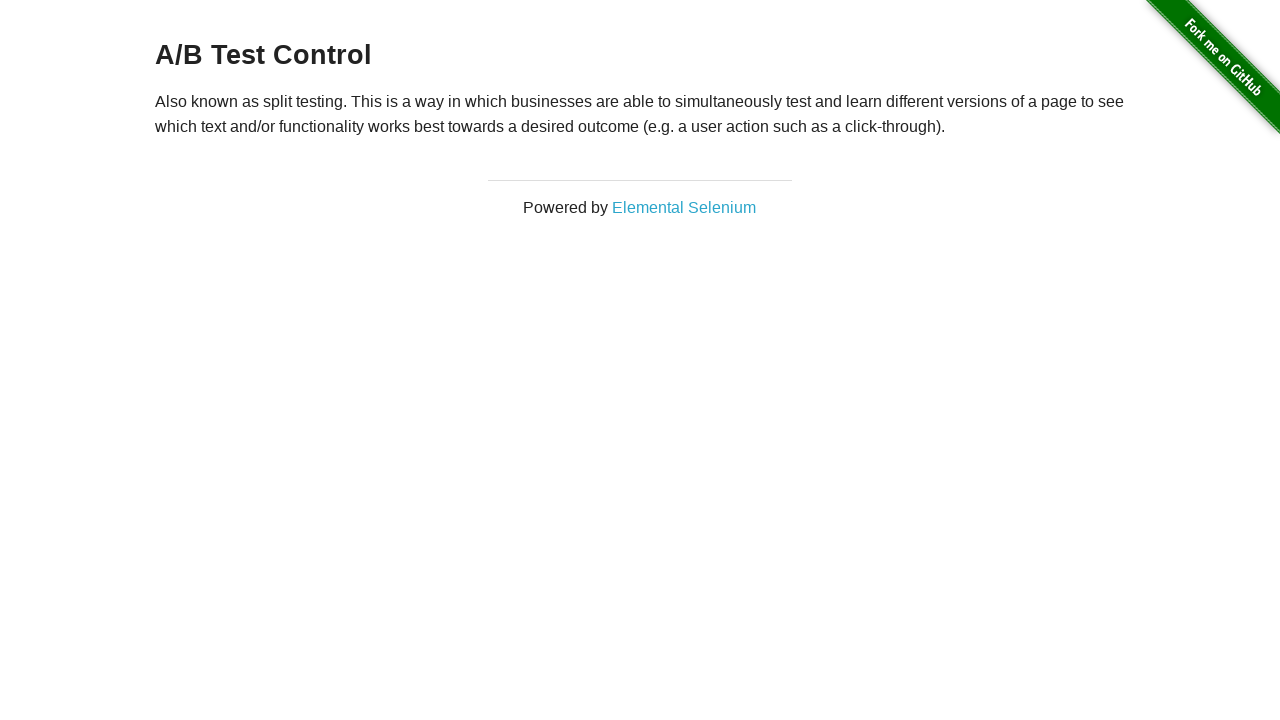

Retrieved heading text to verify initial A/B test state
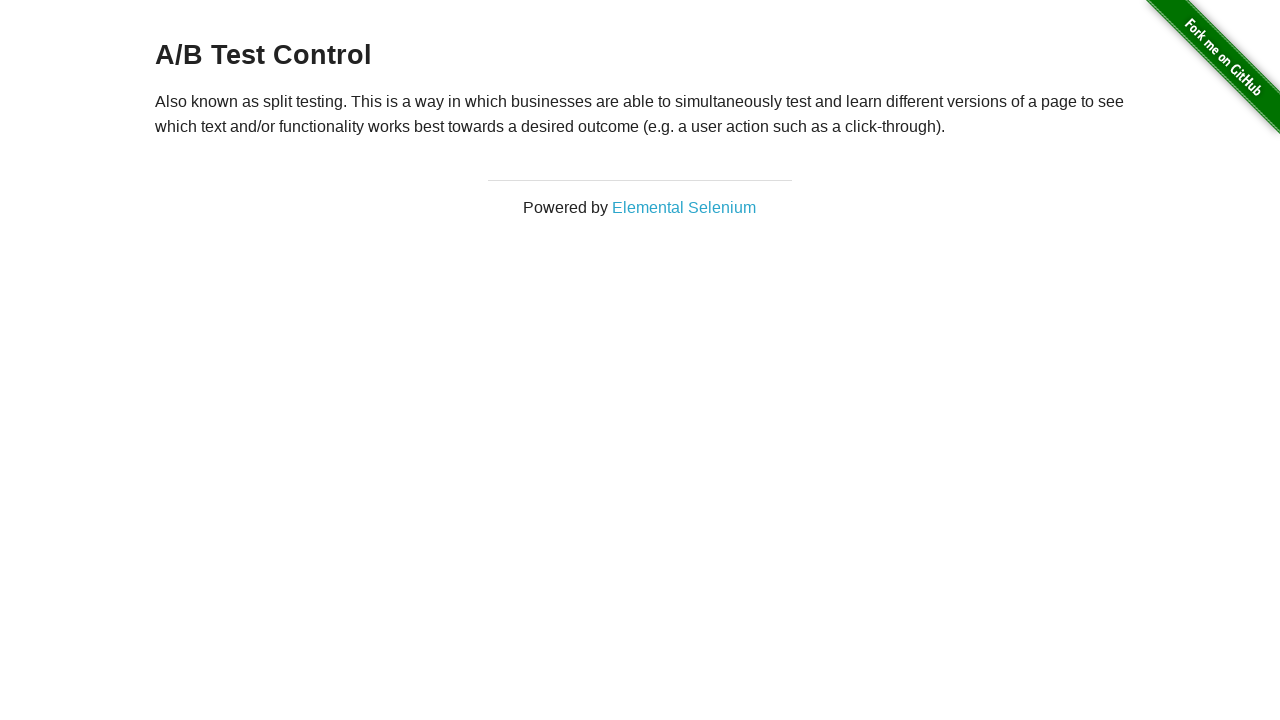

Verified initial A/B test state: 'A/B Test Control' is valid
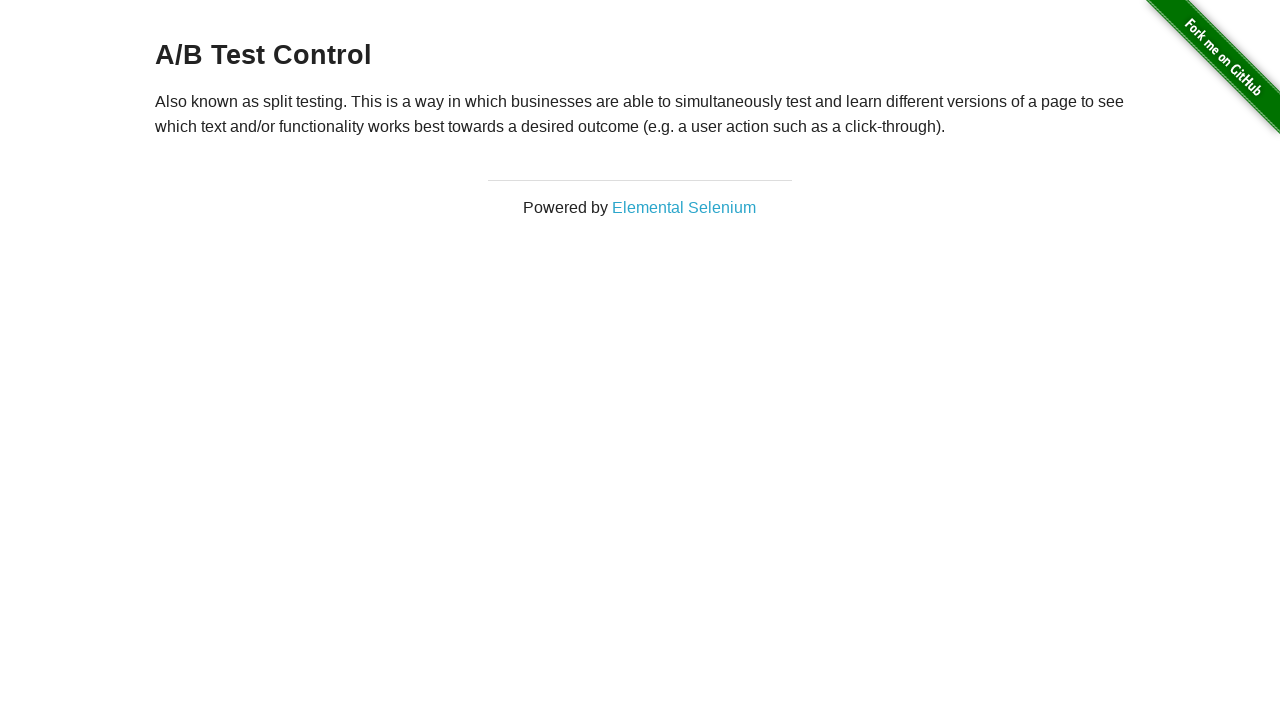

Added optimizelyOptOut cookie with value 'true'
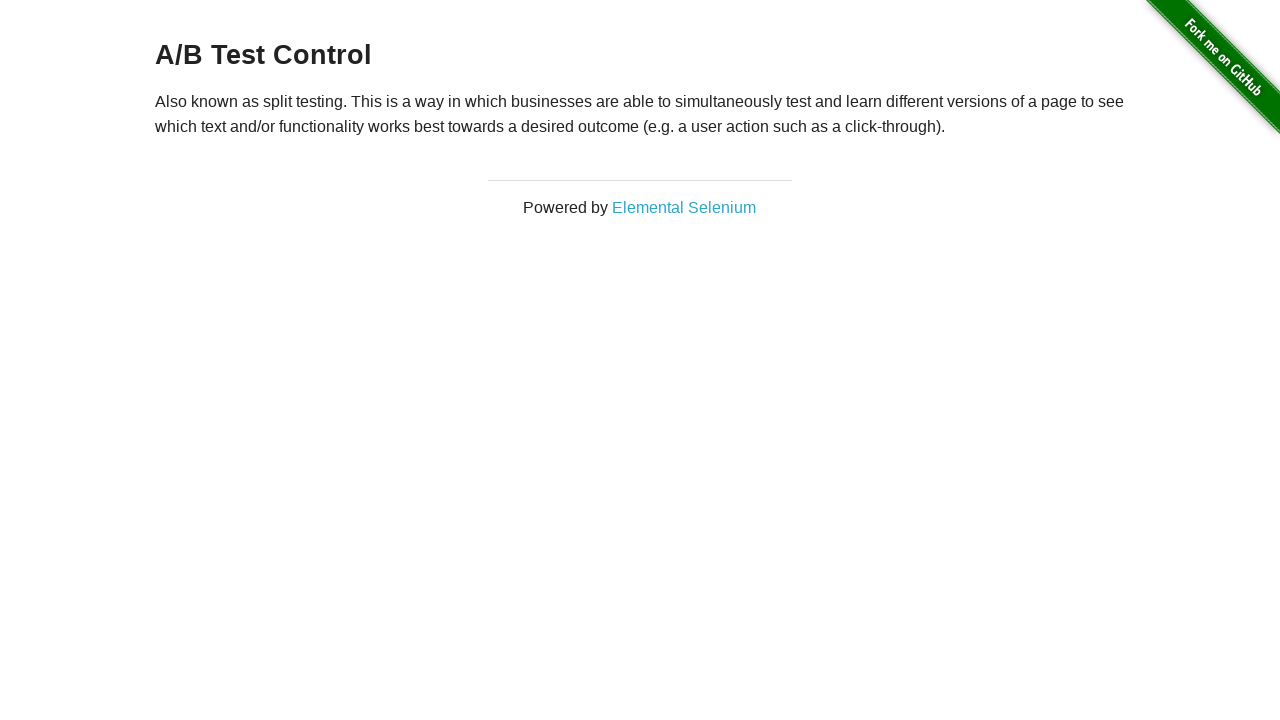

Reloaded page to apply opt-out cookie
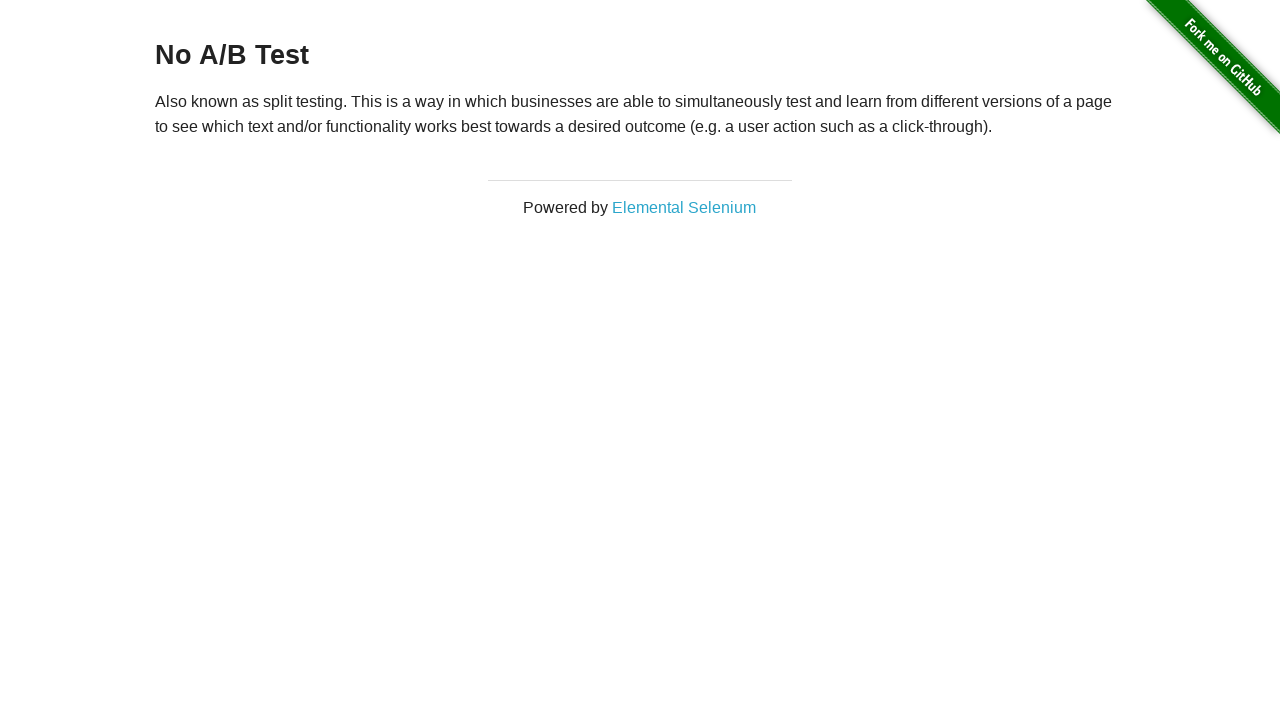

Retrieved heading text to verify opt-out status
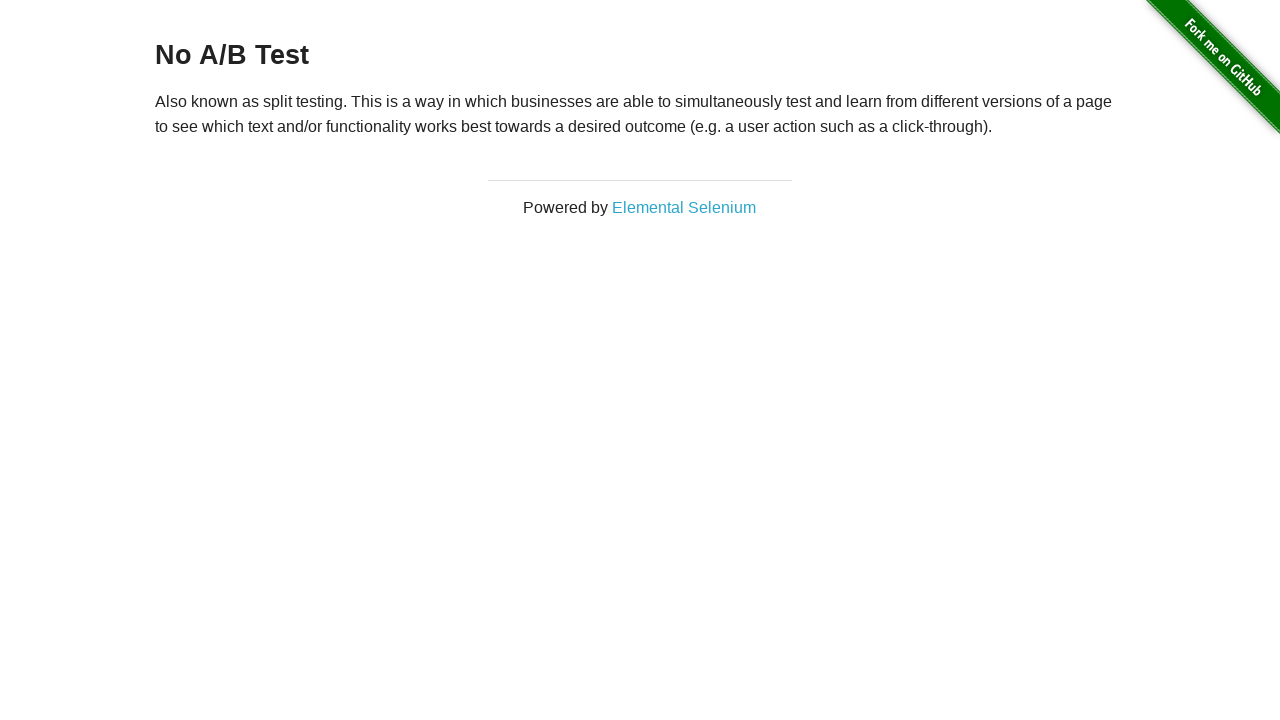

Verified A/B test opt-out successful: heading is 'No A/B Test'
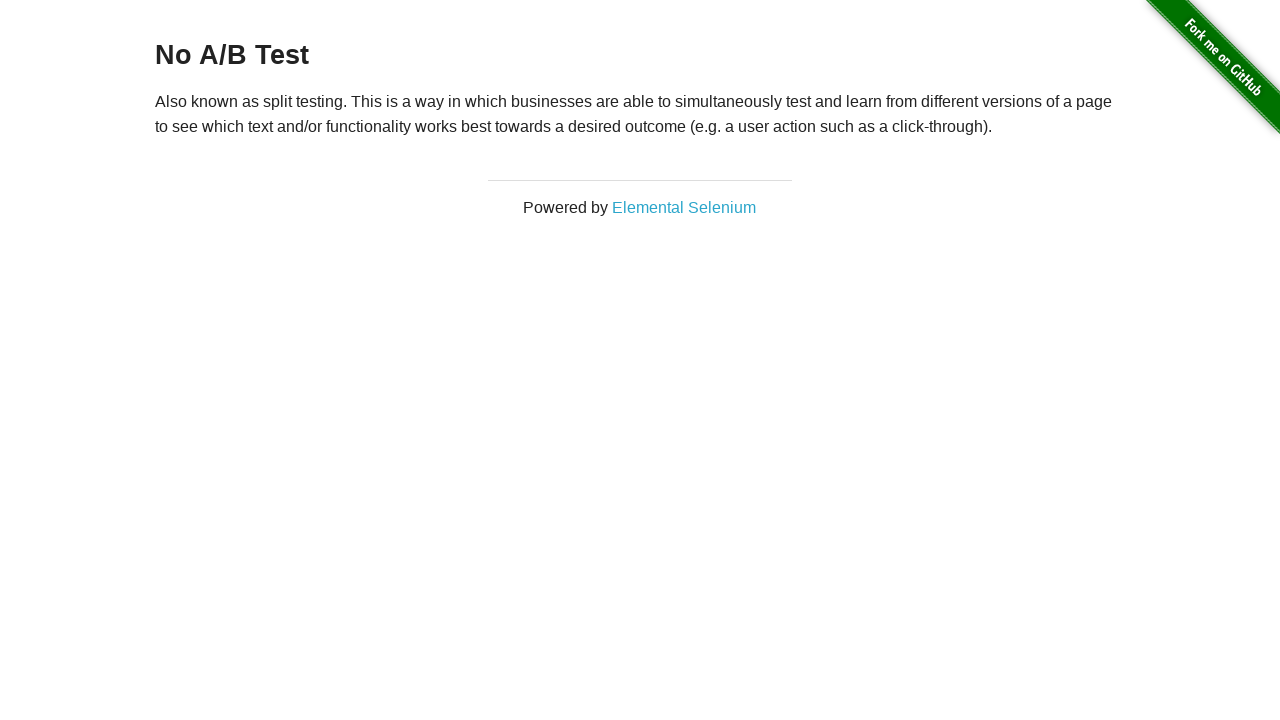

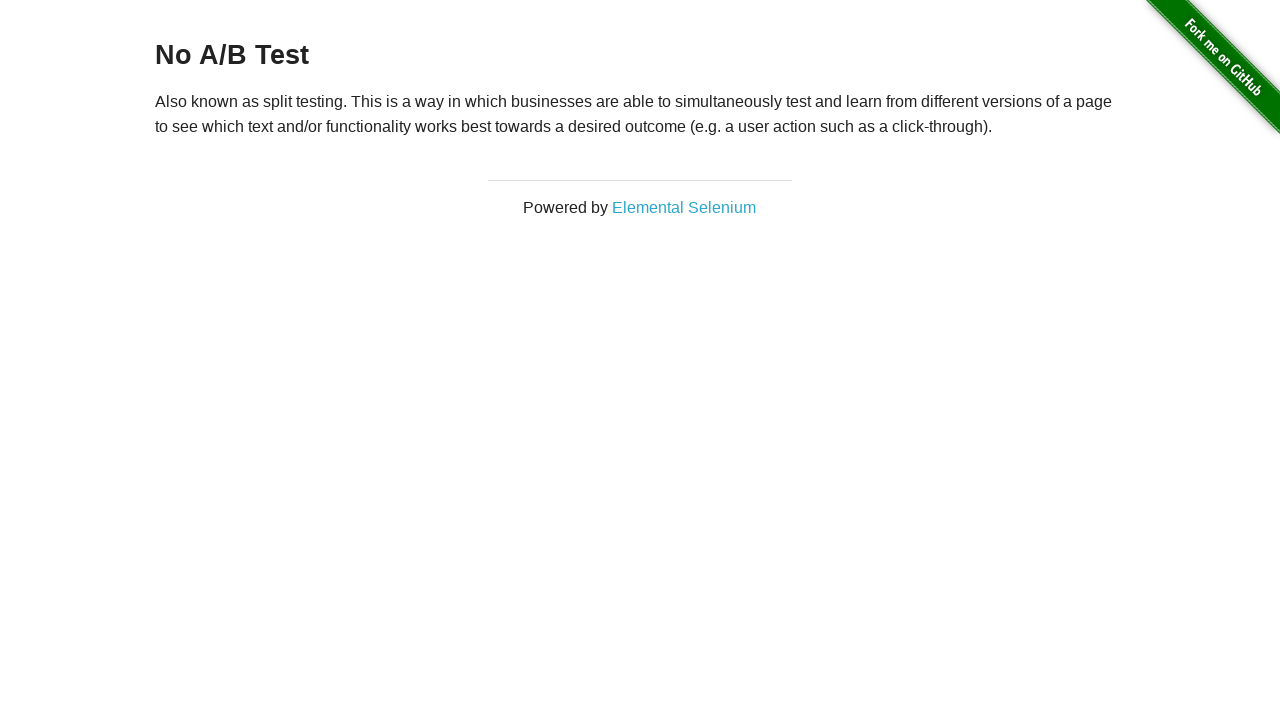